Tests dynamic loading by clicking Start button and verifying that "Hello World!" text becomes visible

Starting URL: https://the-internet.herokuapp.com/dynamic_loading/1

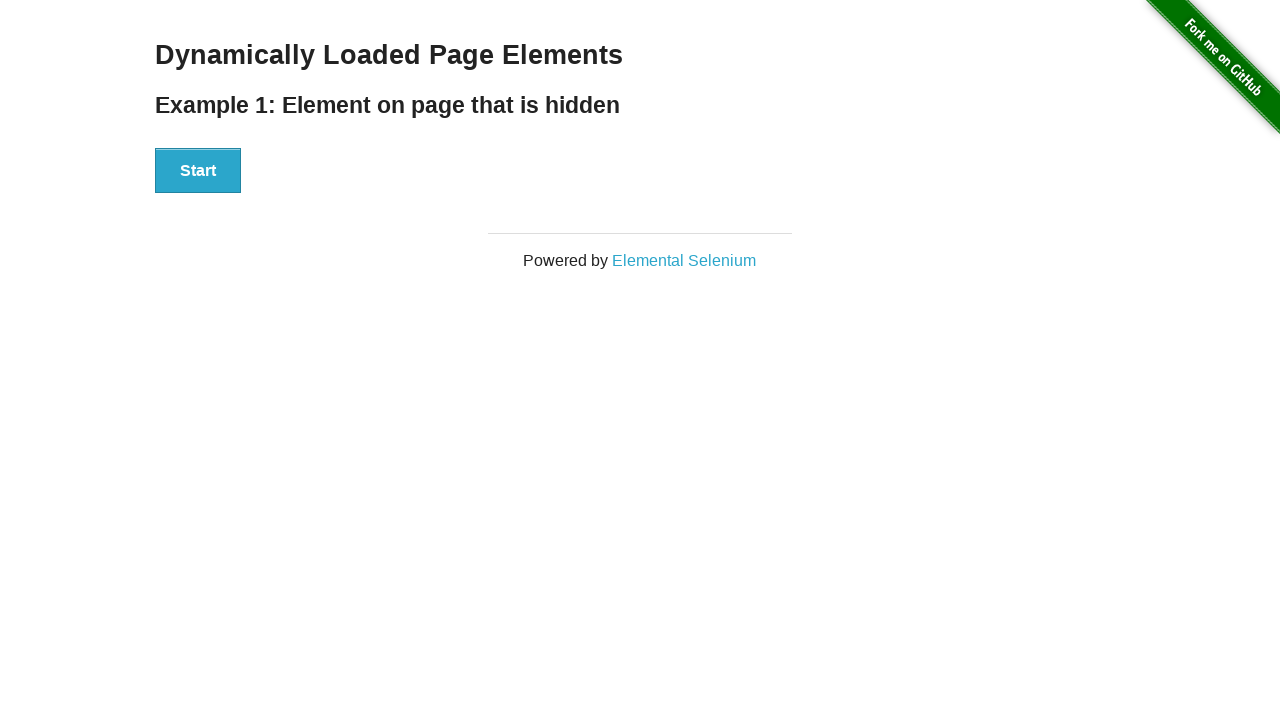

Clicked Start button to trigger dynamic loading at (198, 171) on xpath=//button[text()='Start']
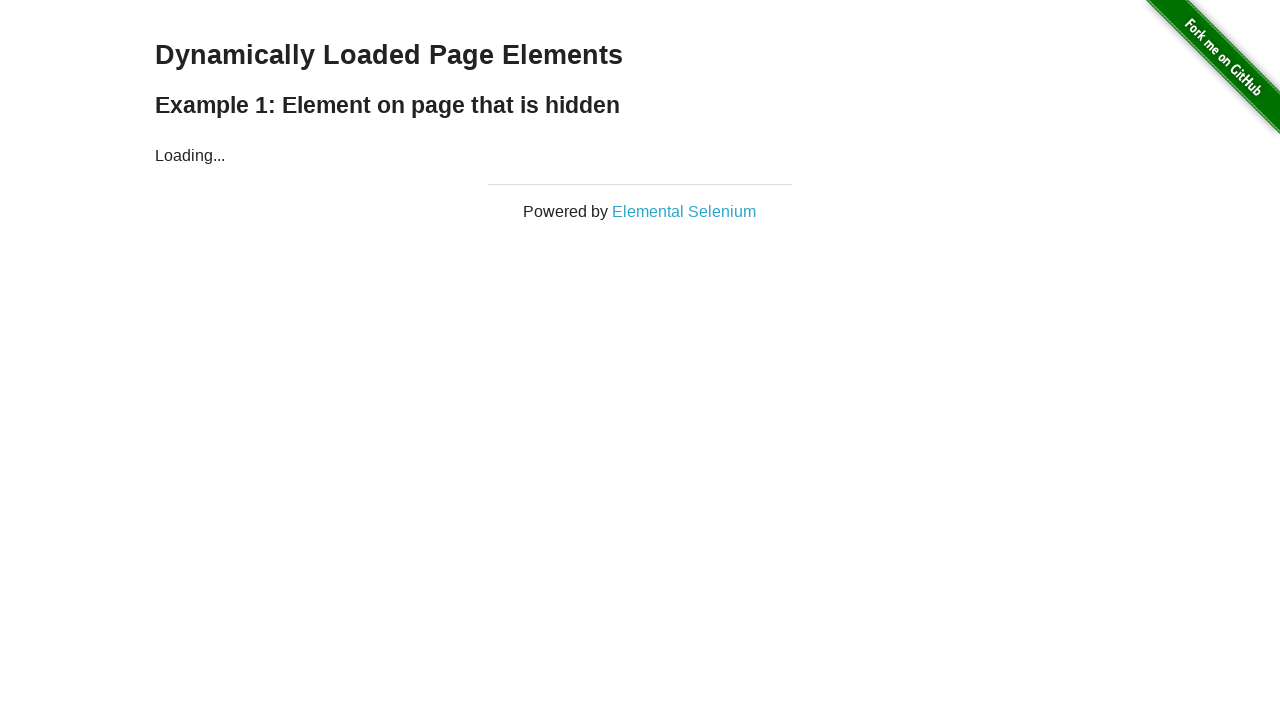

Waited for 'Hello World!' text to become visible
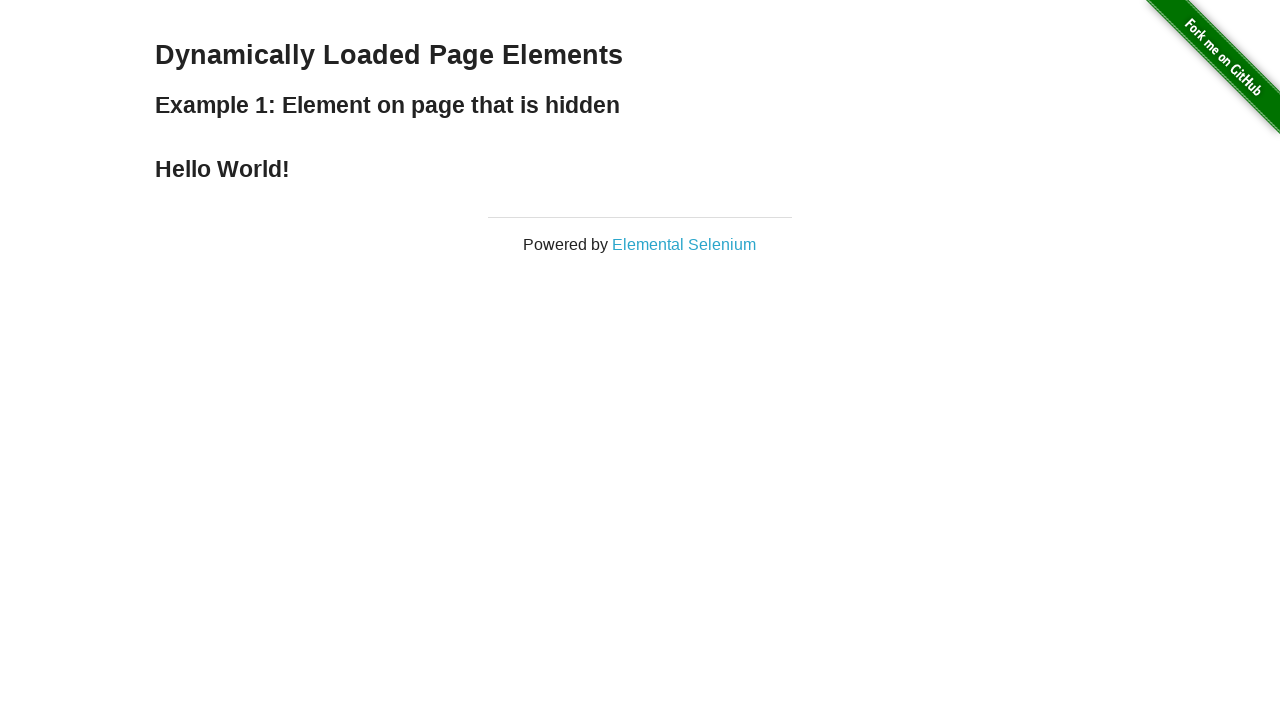

Verified 'Hello World!' text is visible
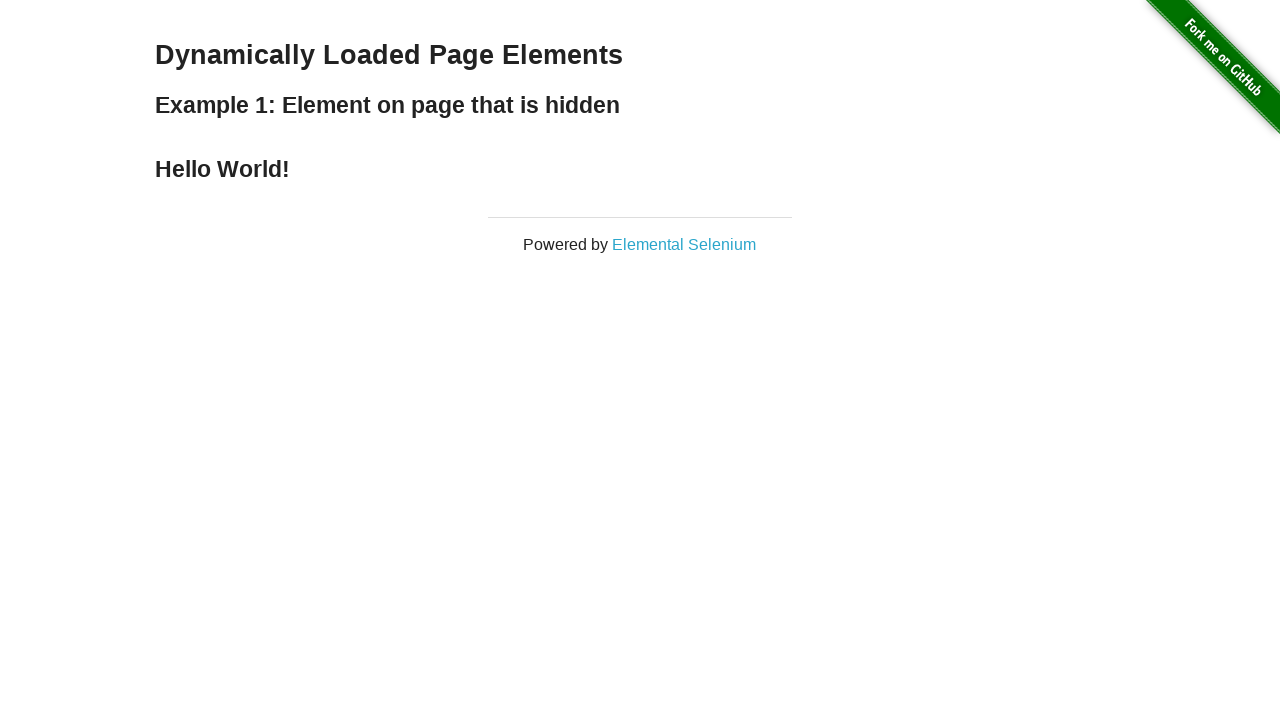

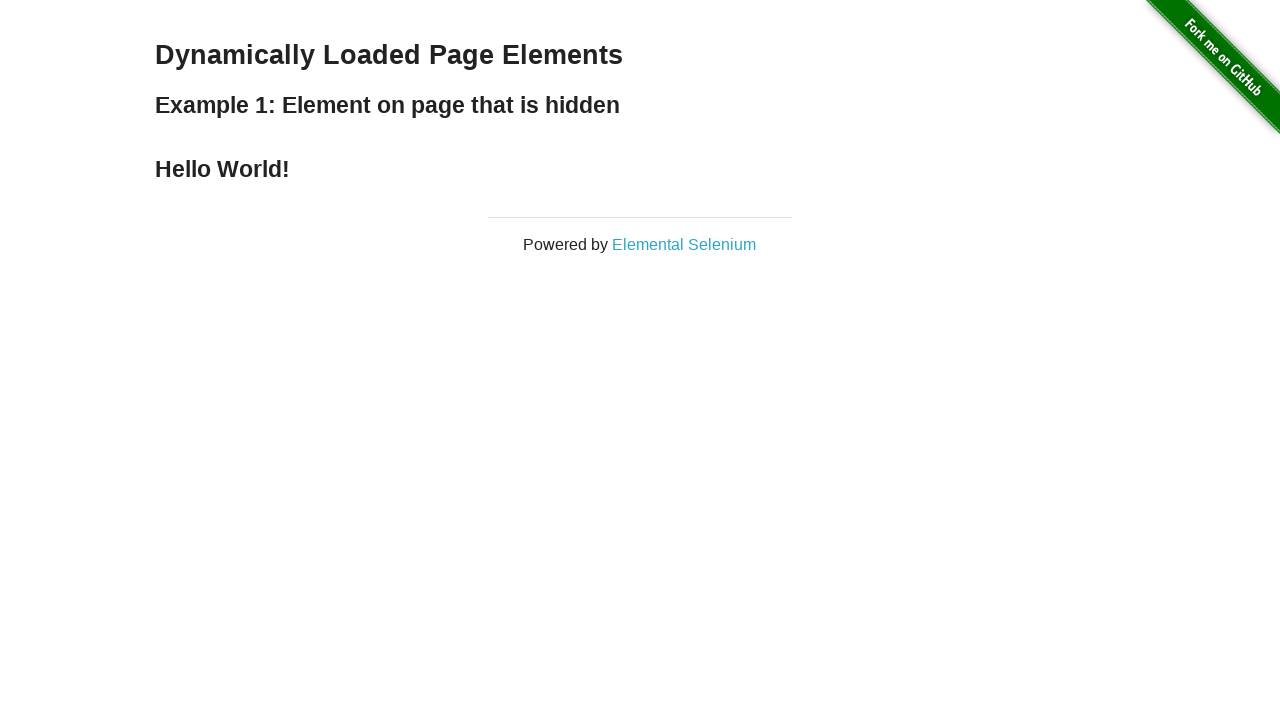